Tests autosuggest dropdown functionality by typing a partial country name and selecting a matching option from the suggestions

Starting URL: https://rahulshettyacademy.com/dropdownsPractise/

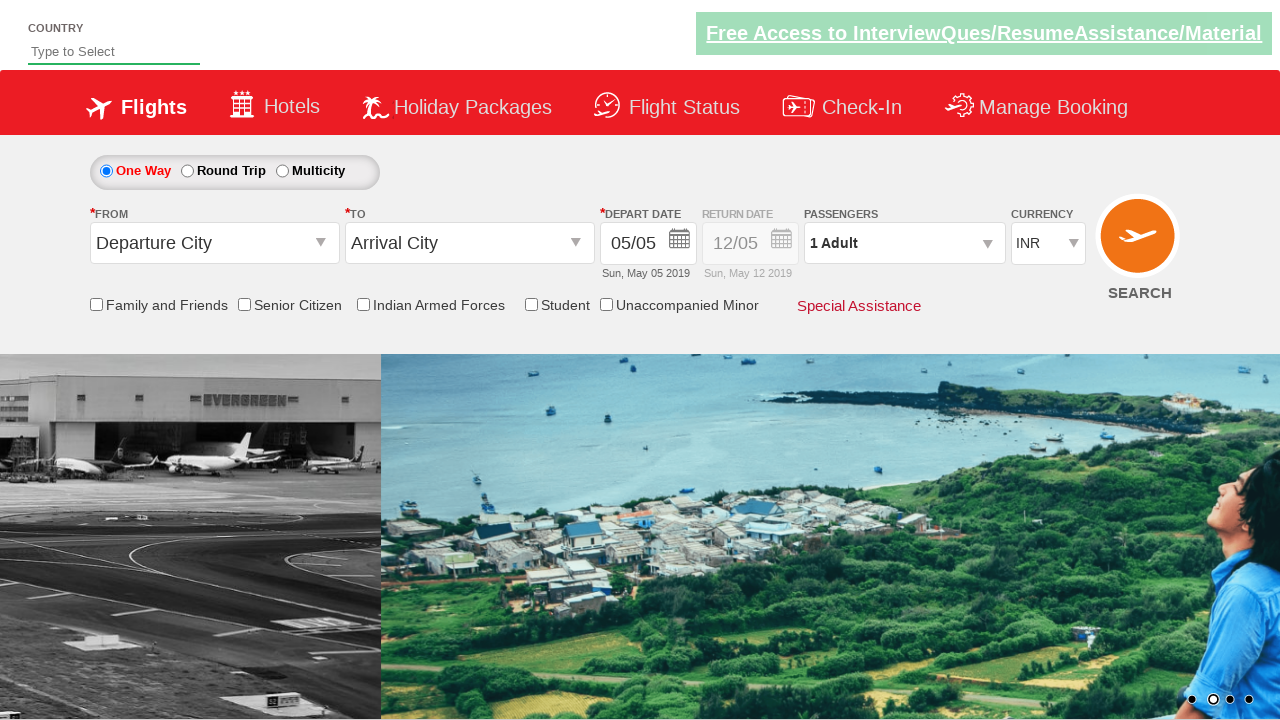

Filled autosuggest field with 'mal' to trigger dropdown suggestions on input#autosuggest
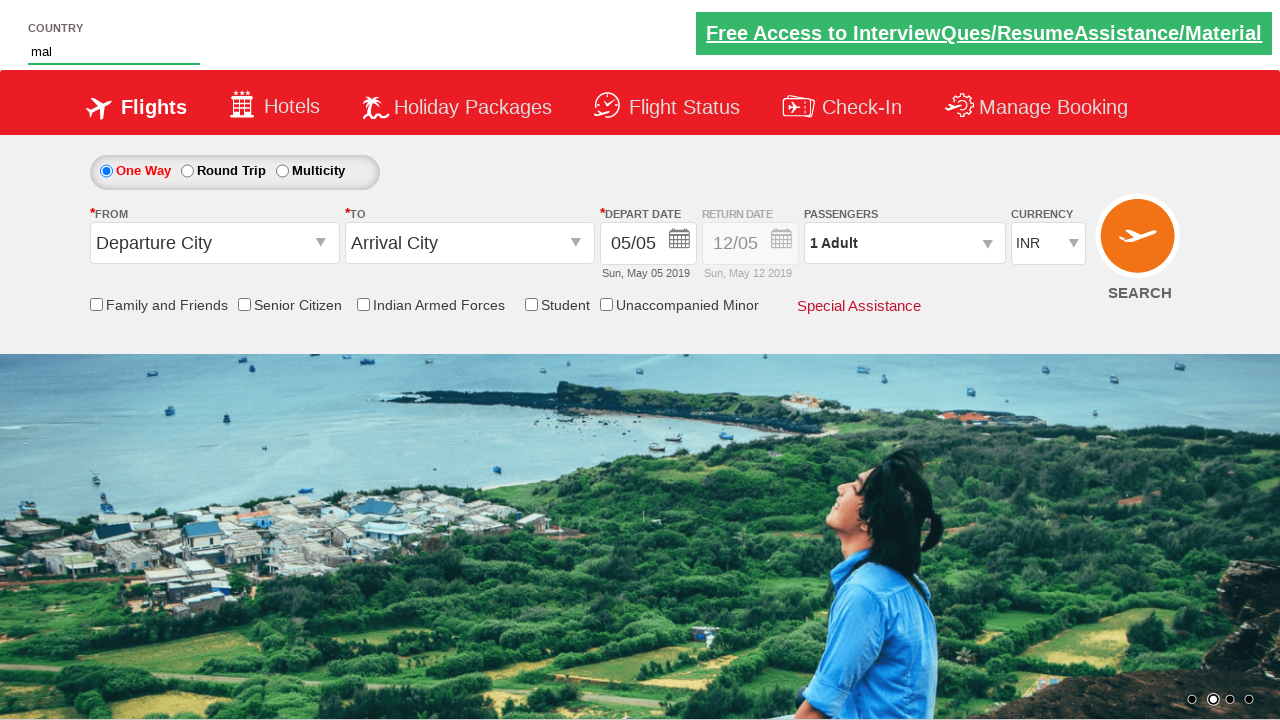

Autocomplete suggestions appeared
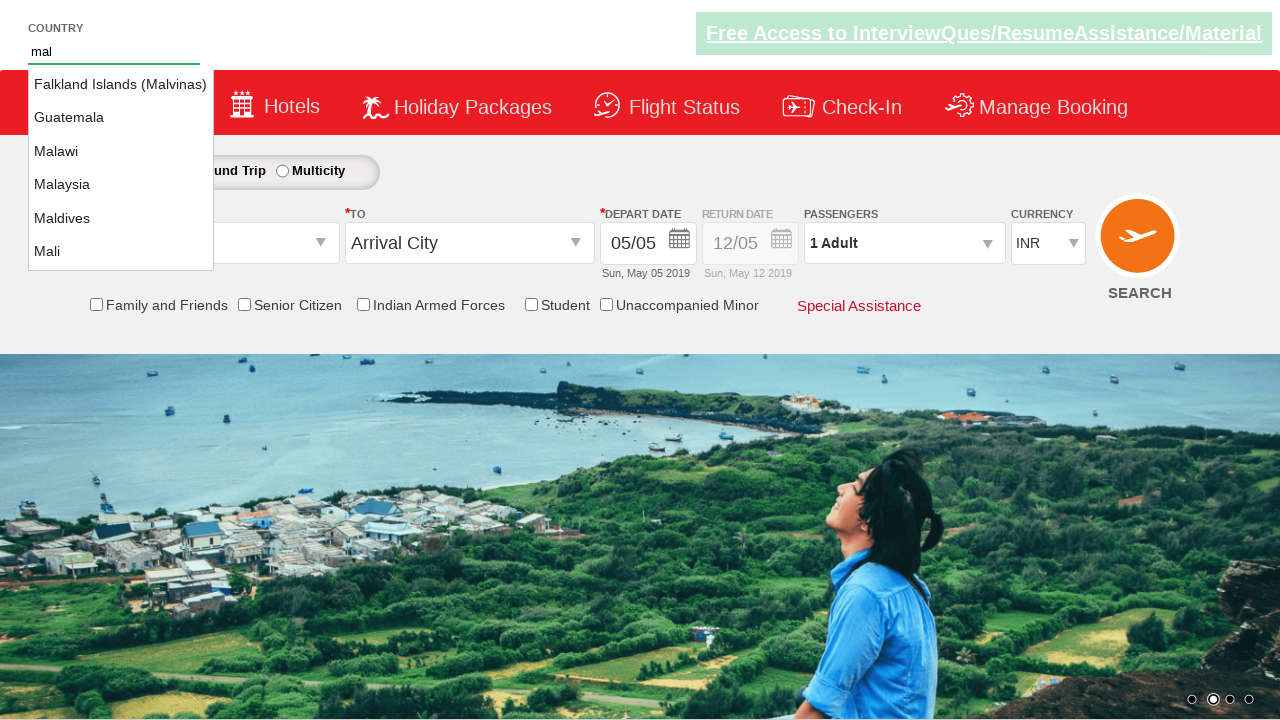

Retrieved all suggestion items from dropdown
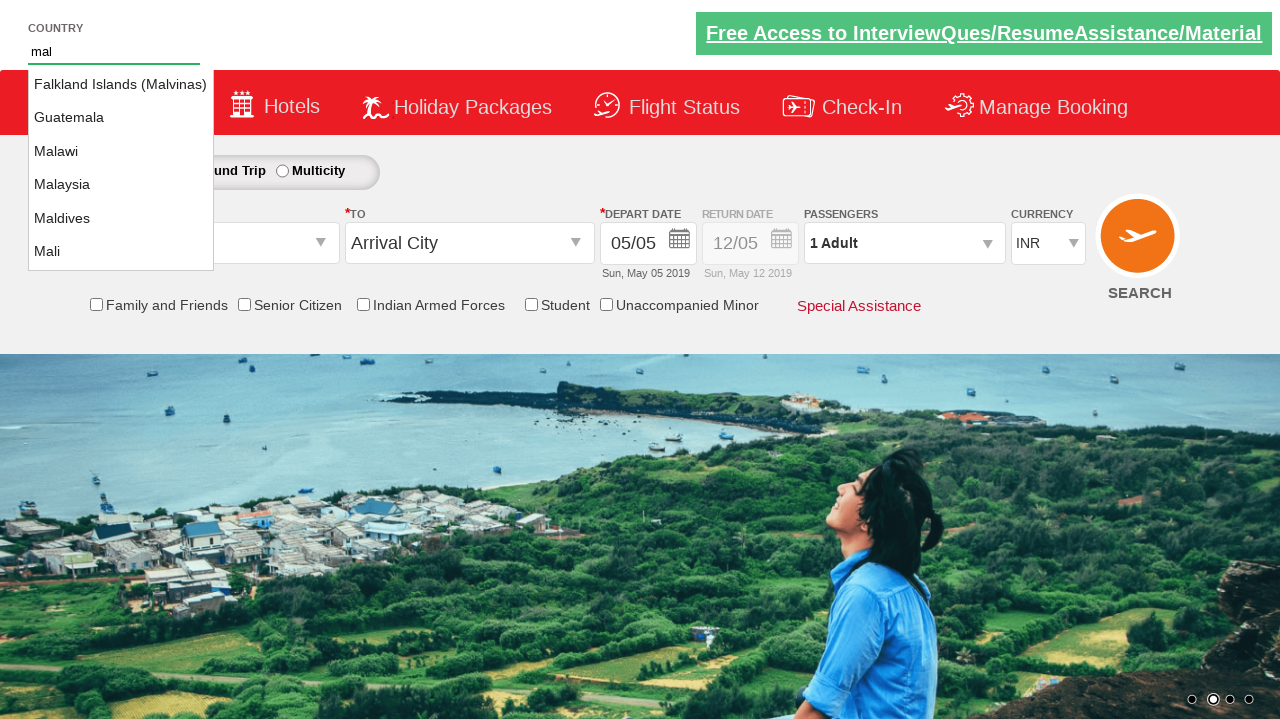

Selected 'Somalia' from autosuggest dropdown at (121, 251) on li.ui-menu-item >> nth=7
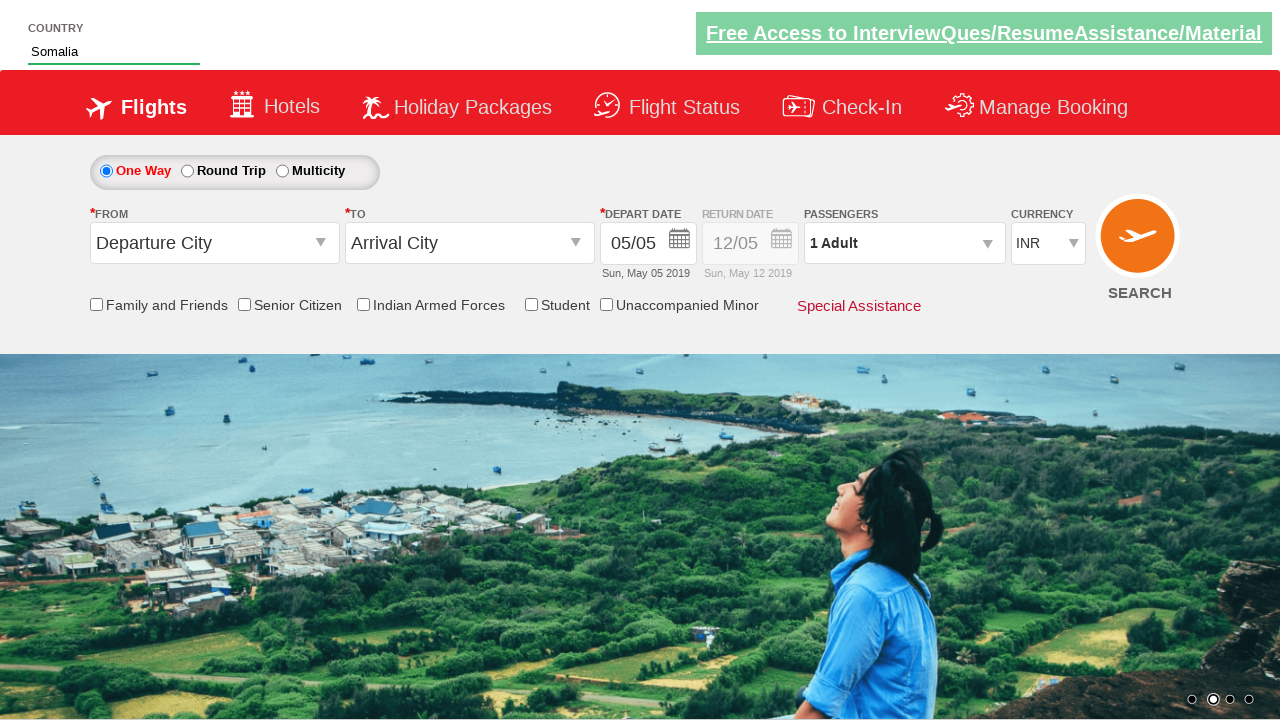

Waited for selection to be processed
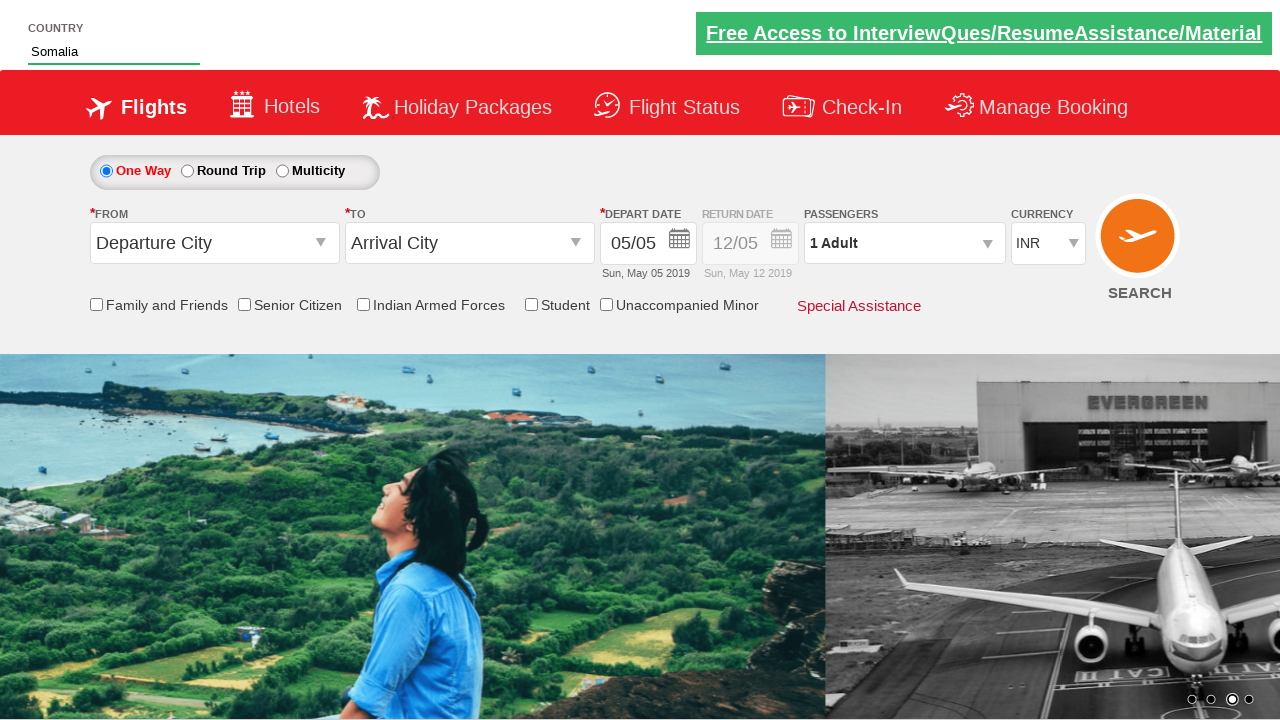

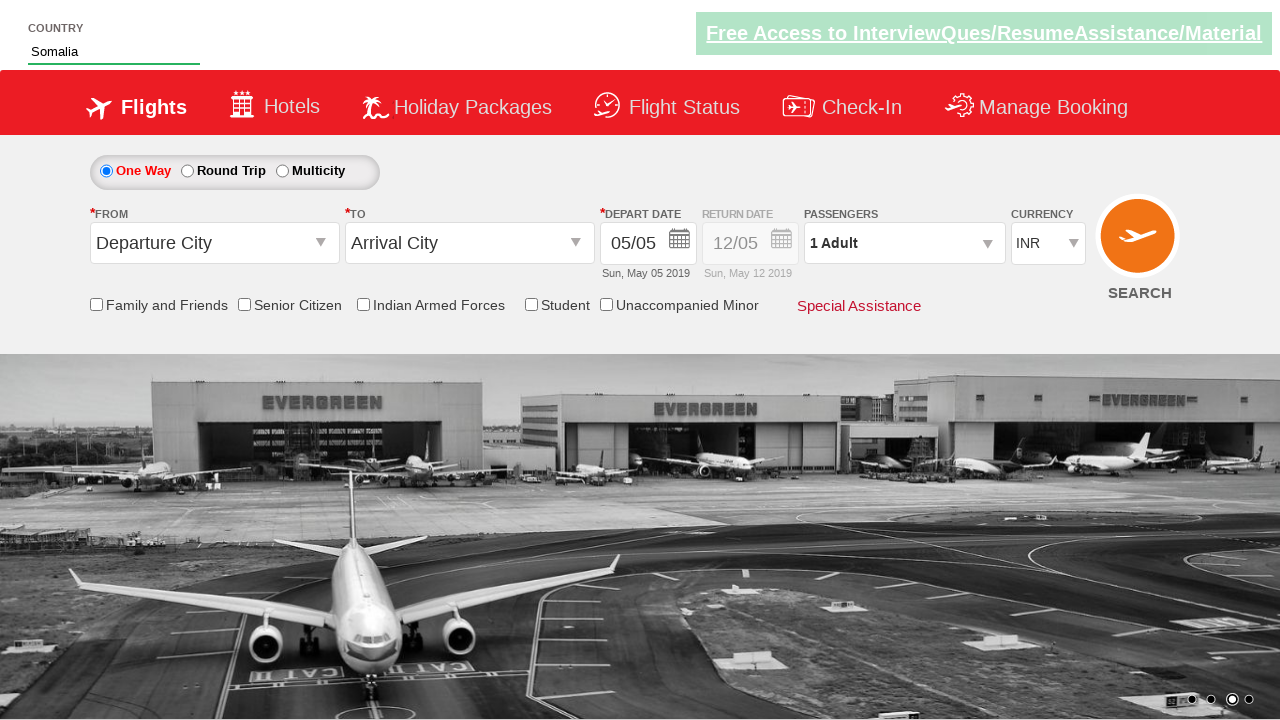